Tests right-click context menu functionality by performing a context click on a button, selecting "Copy" option, and accepting the resulting alert

Starting URL: http://swisnl.github.io/jQuery-contextMenu/demo.html

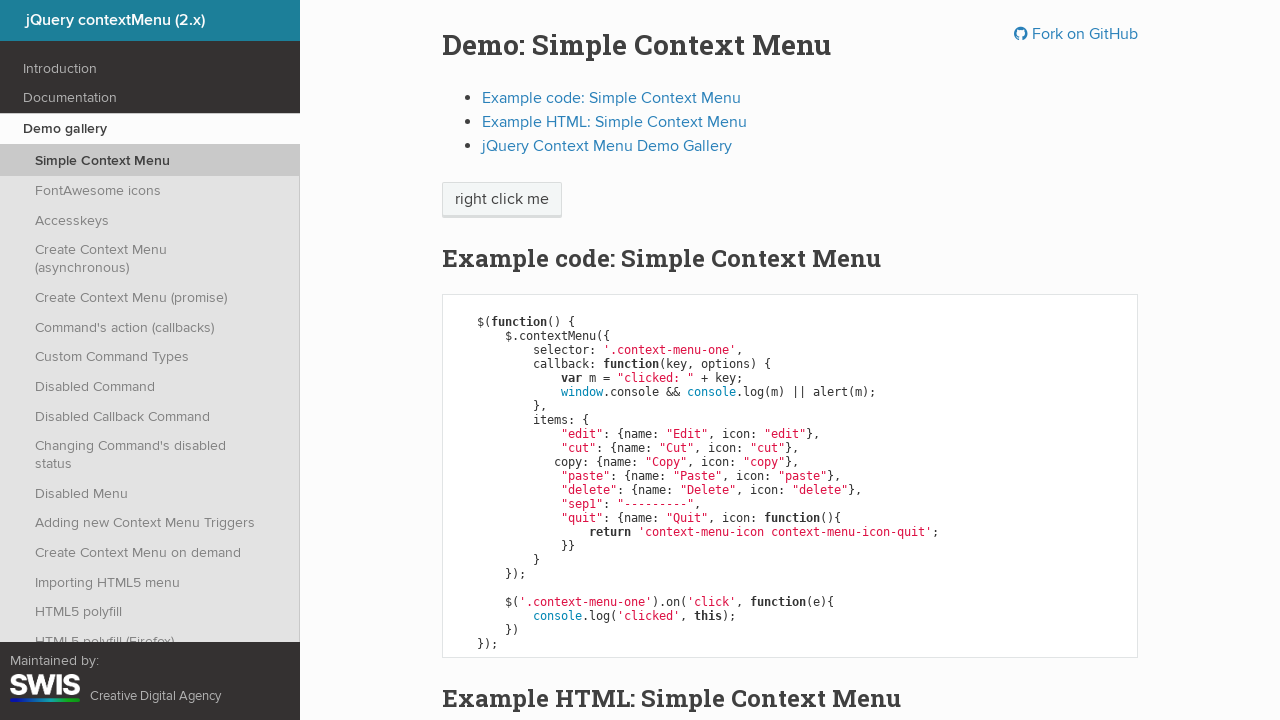

Located the context menu button element
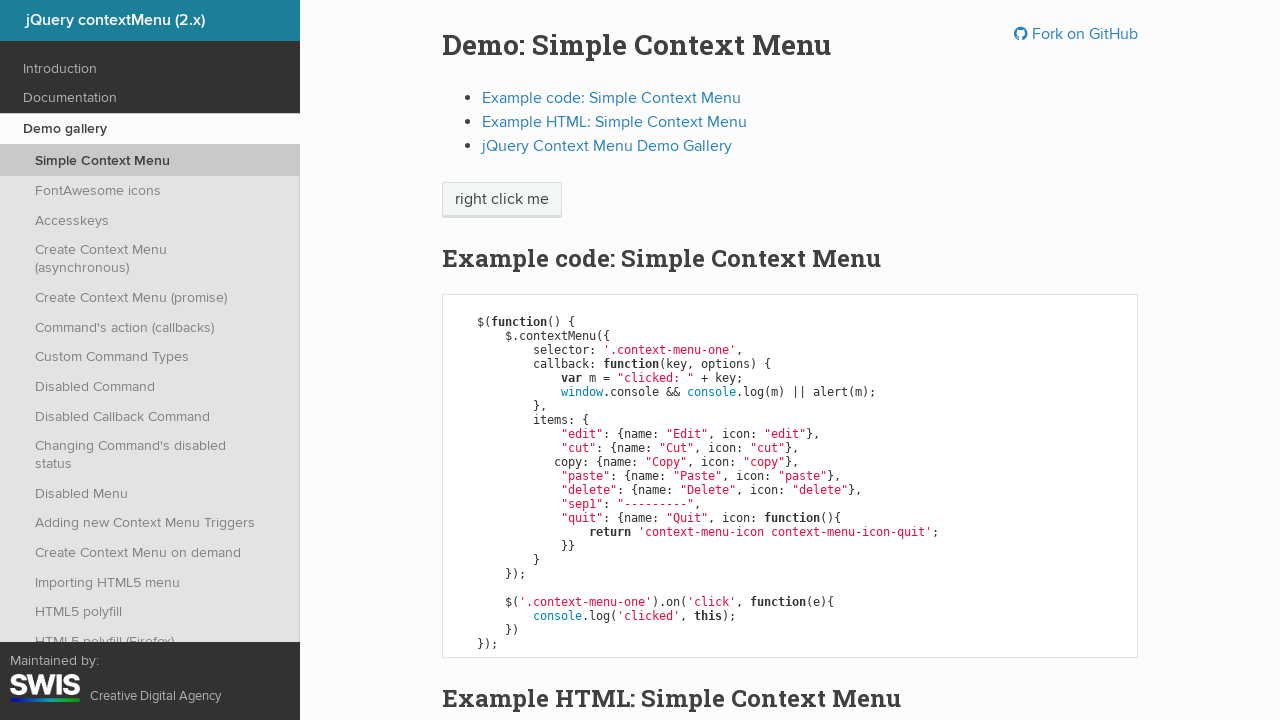

Performed right-click on the button to open context menu at (502, 200) on span.context-menu-one.btn.btn-neutral
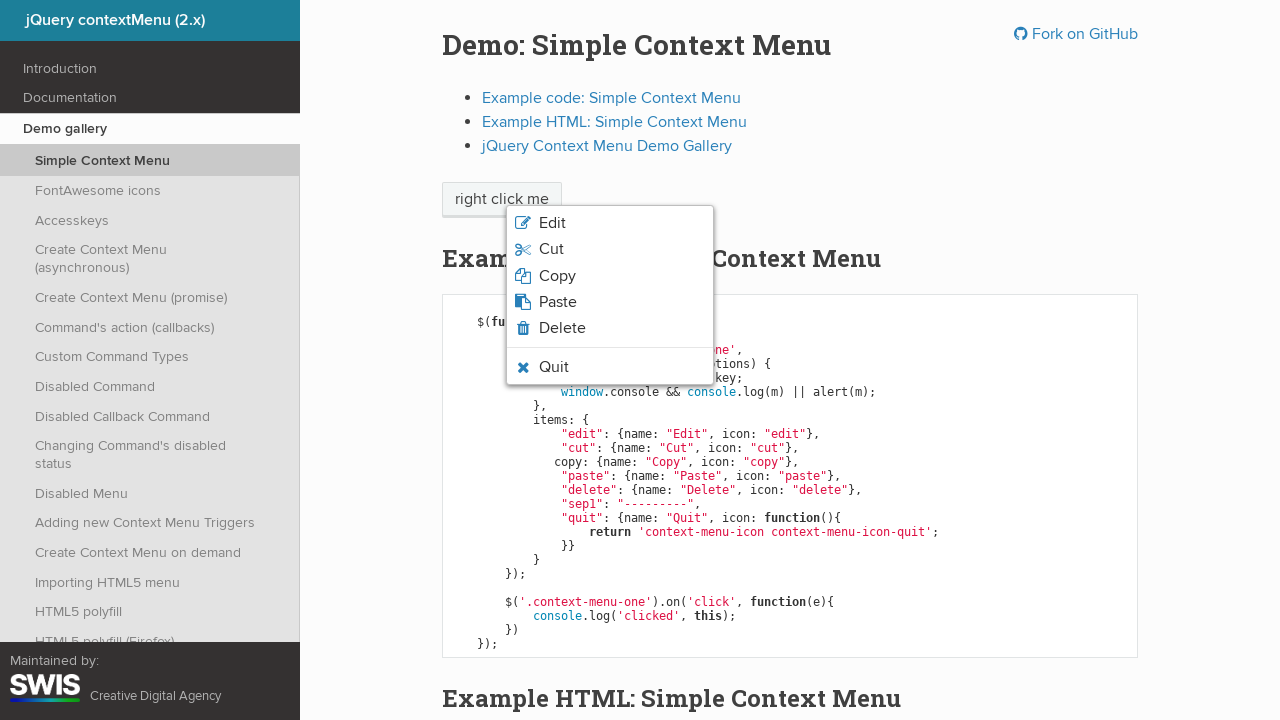

Clicked 'Copy' option from the context menu at (557, 276) on xpath=//span[normalize-space()='Copy']
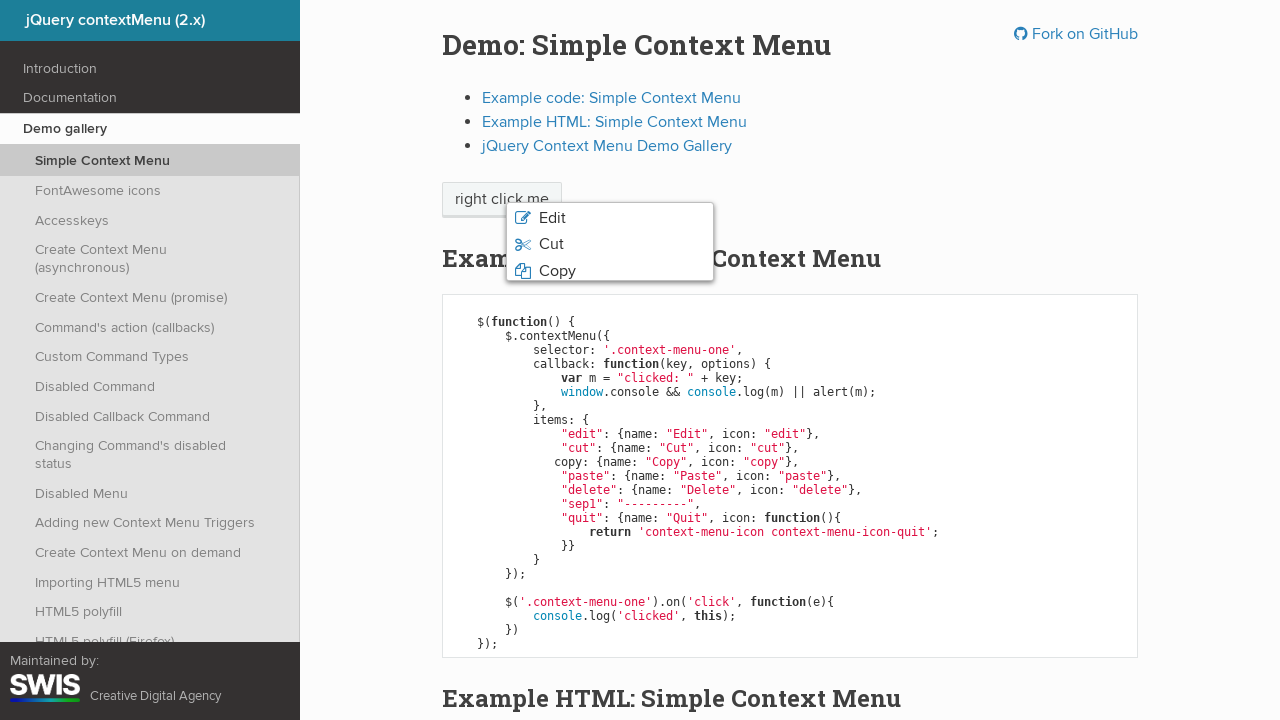

Set up dialog handler to accept alerts
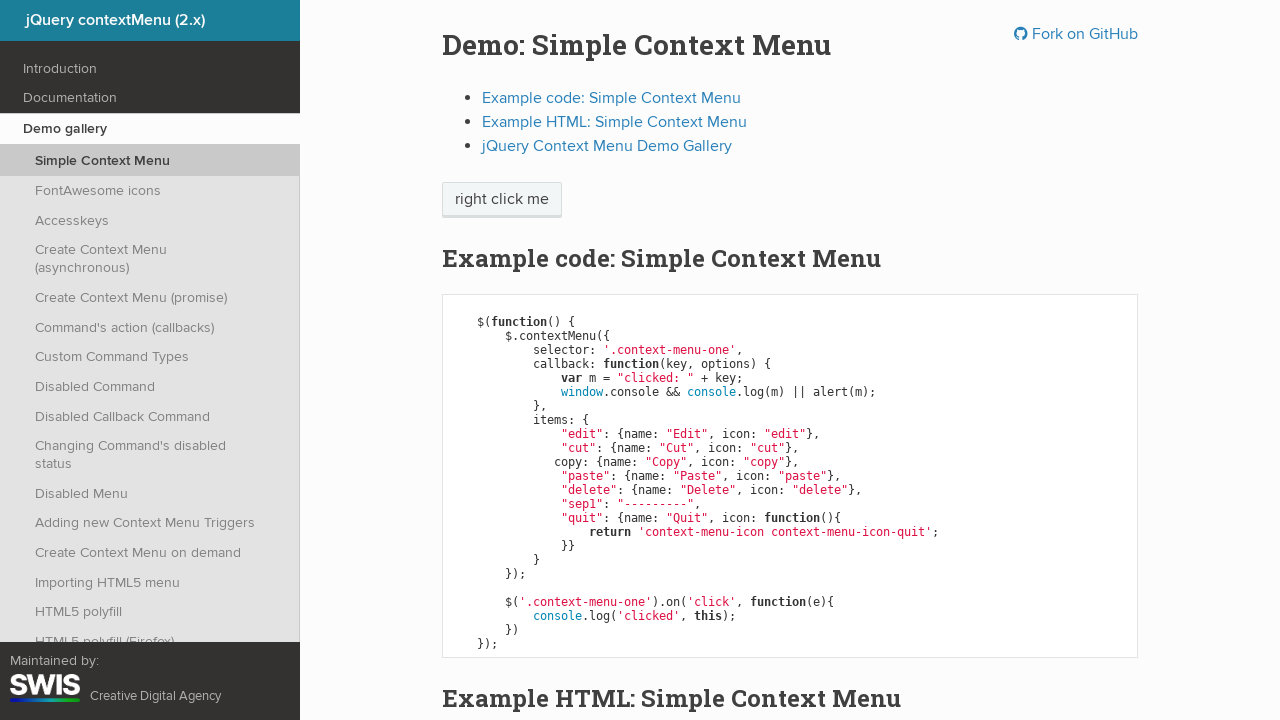

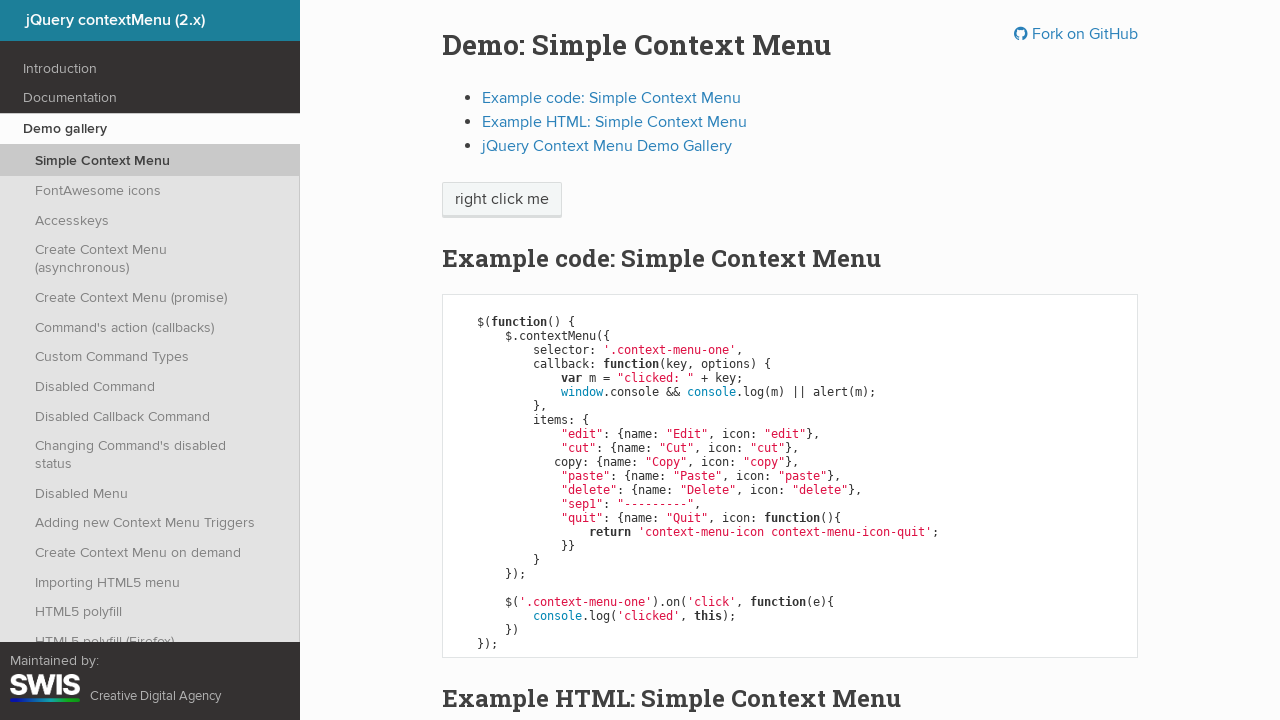